Tests checkbox functionality by first selecting all checkboxes on the page, then clicking the last 3 checkboxes again (toggling them off)

Starting URL: https://testautomationpractice.blogspot.com/

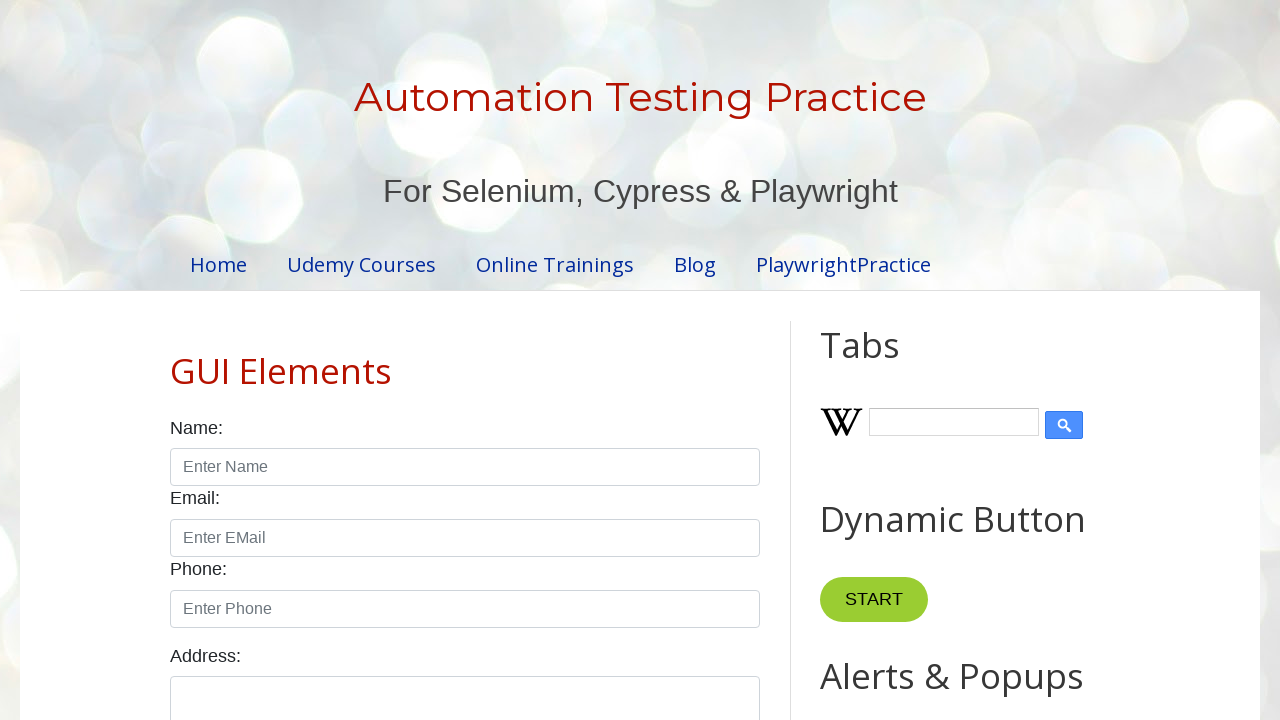

Located all checkboxes on the page
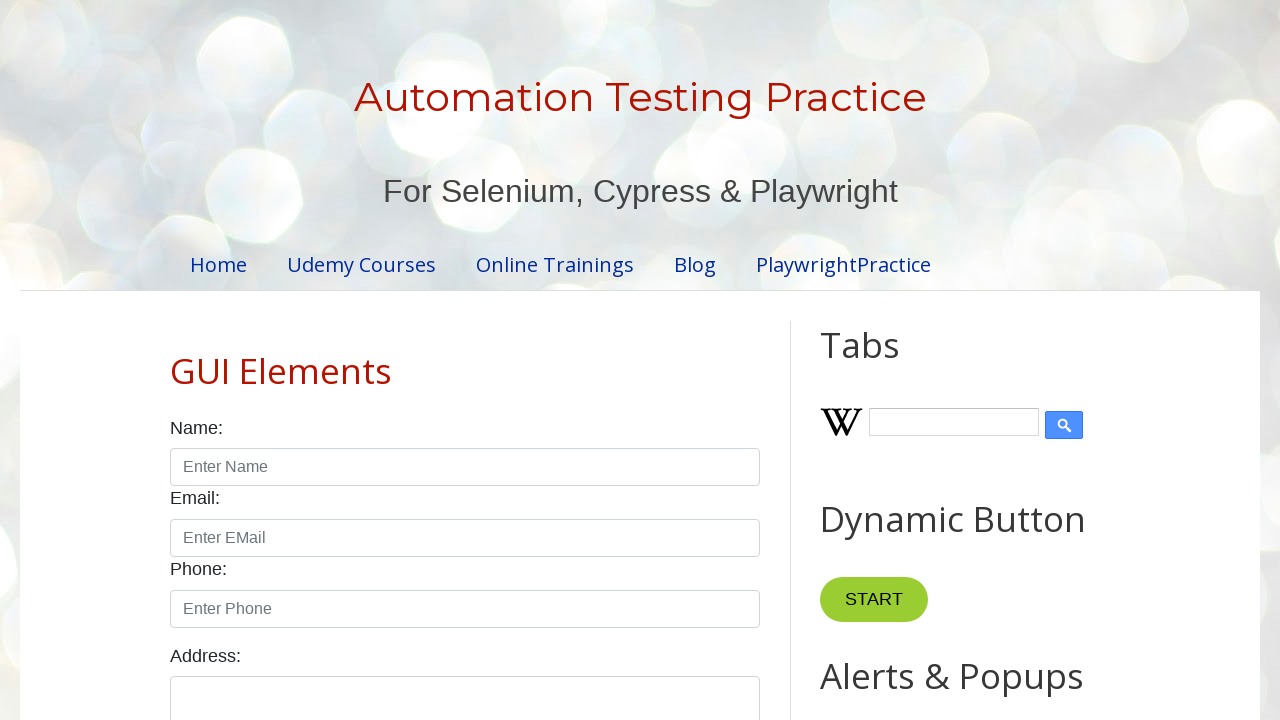

Clicked a checkbox to select it at (176, 360) on input.form-check-input[type='checkbox'] >> nth=0
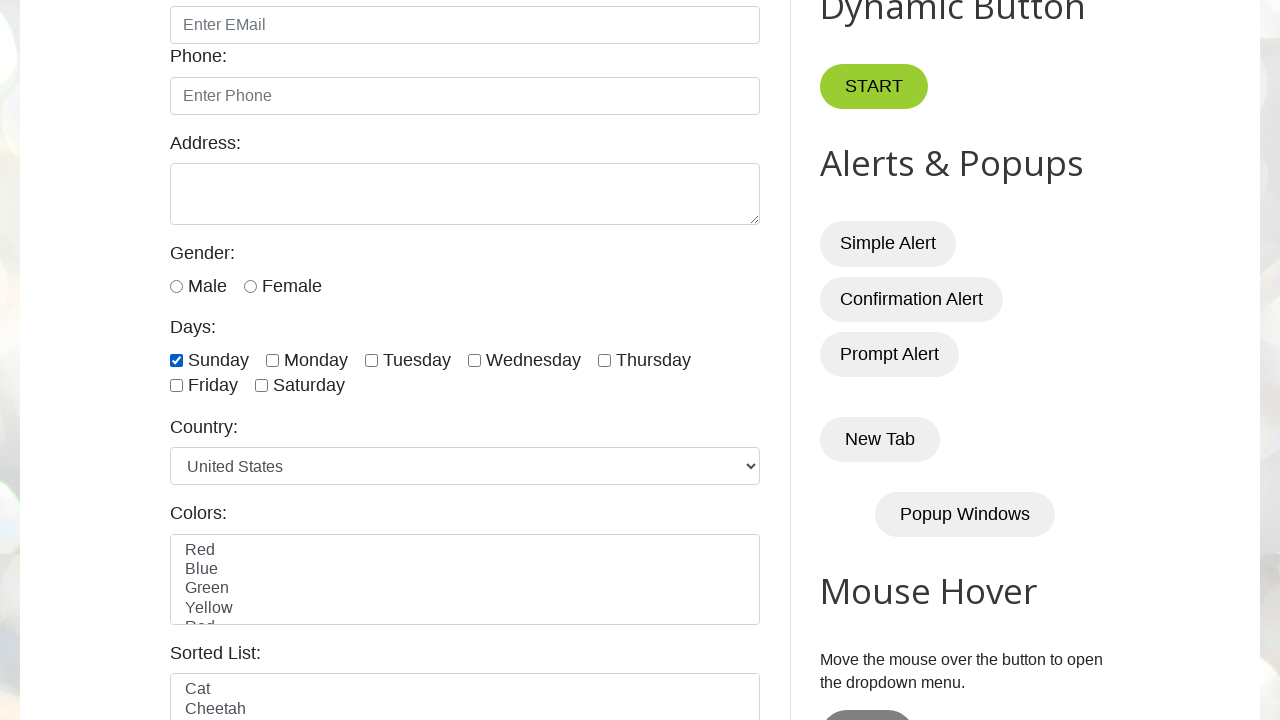

Clicked a checkbox to select it at (272, 360) on input.form-check-input[type='checkbox'] >> nth=1
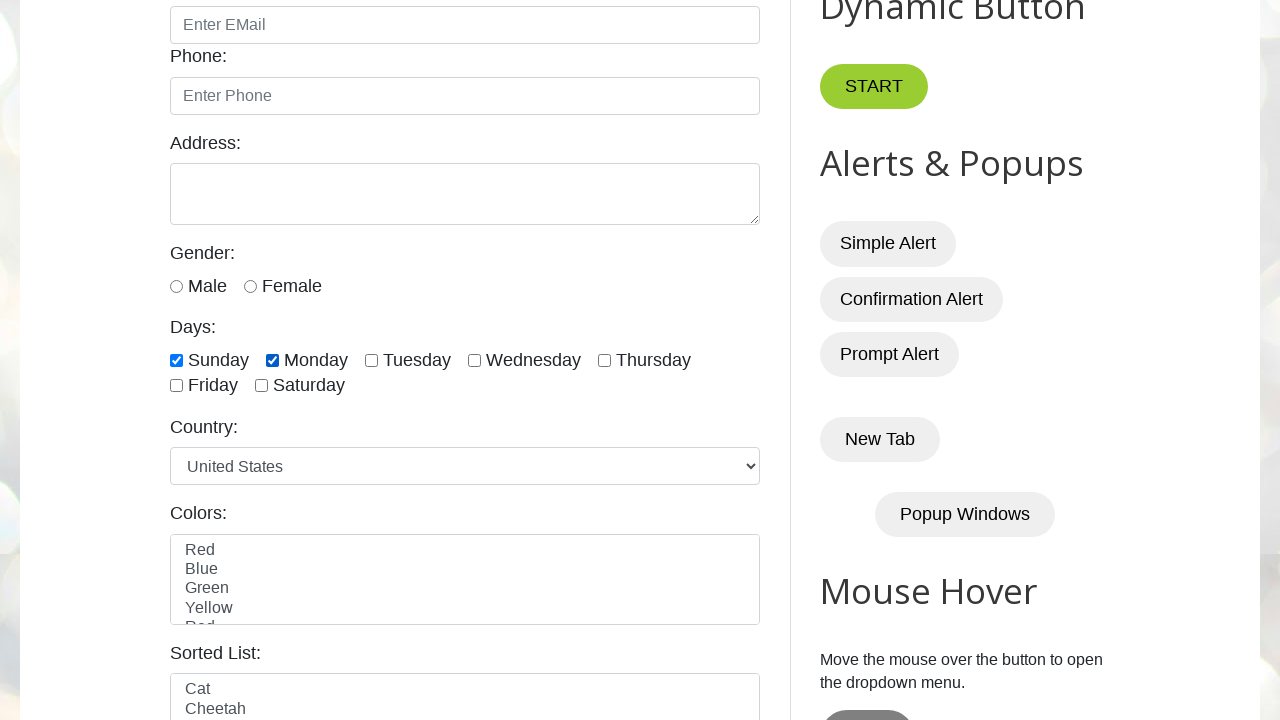

Clicked a checkbox to select it at (372, 360) on input.form-check-input[type='checkbox'] >> nth=2
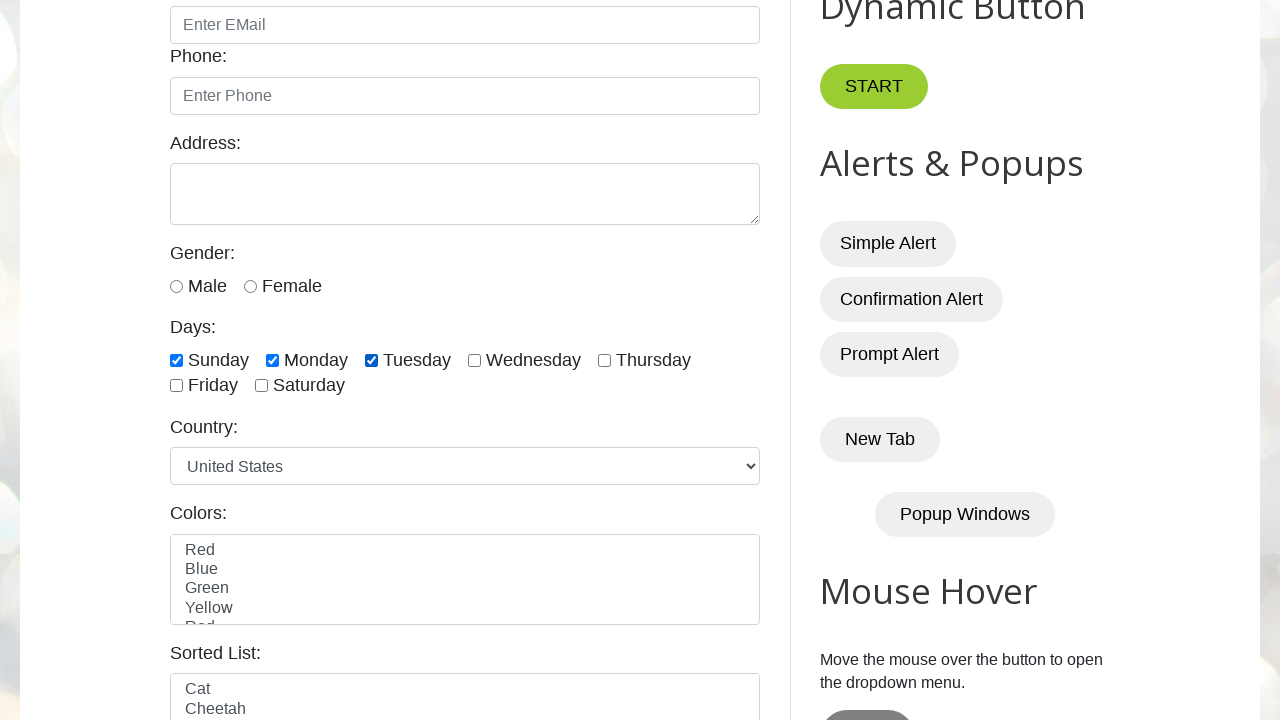

Clicked a checkbox to select it at (474, 360) on input.form-check-input[type='checkbox'] >> nth=3
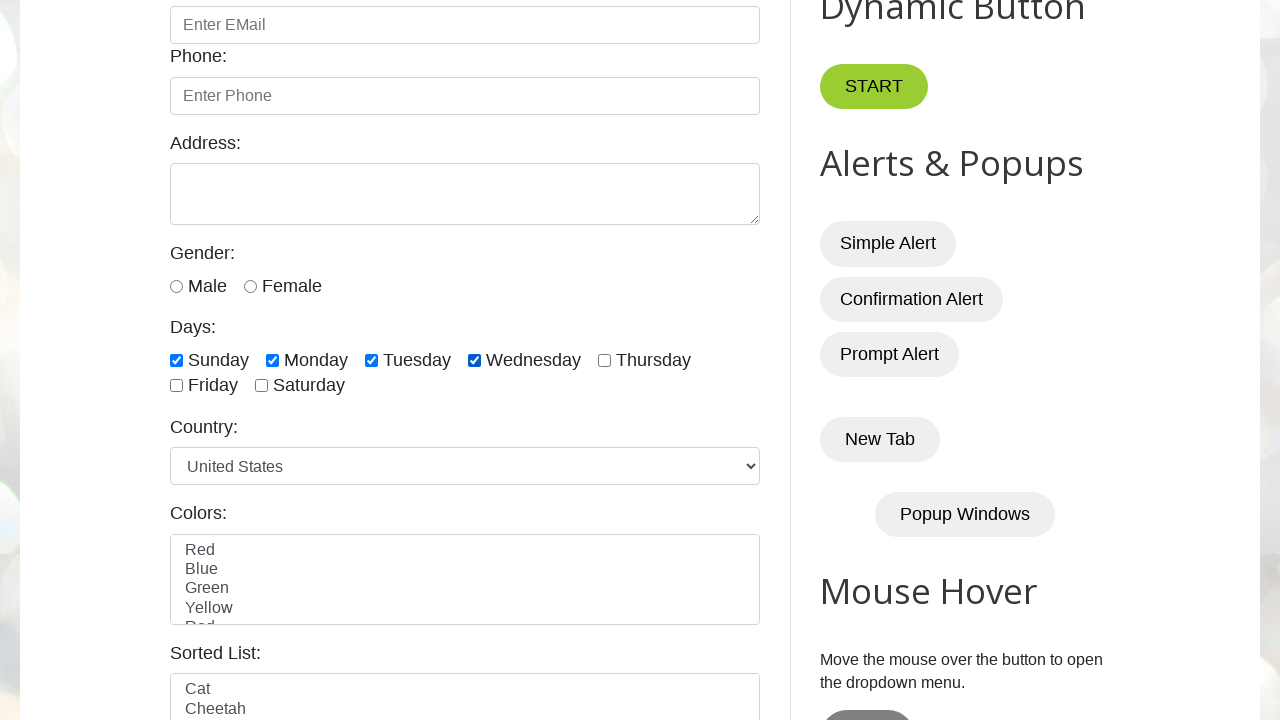

Clicked a checkbox to select it at (604, 360) on input.form-check-input[type='checkbox'] >> nth=4
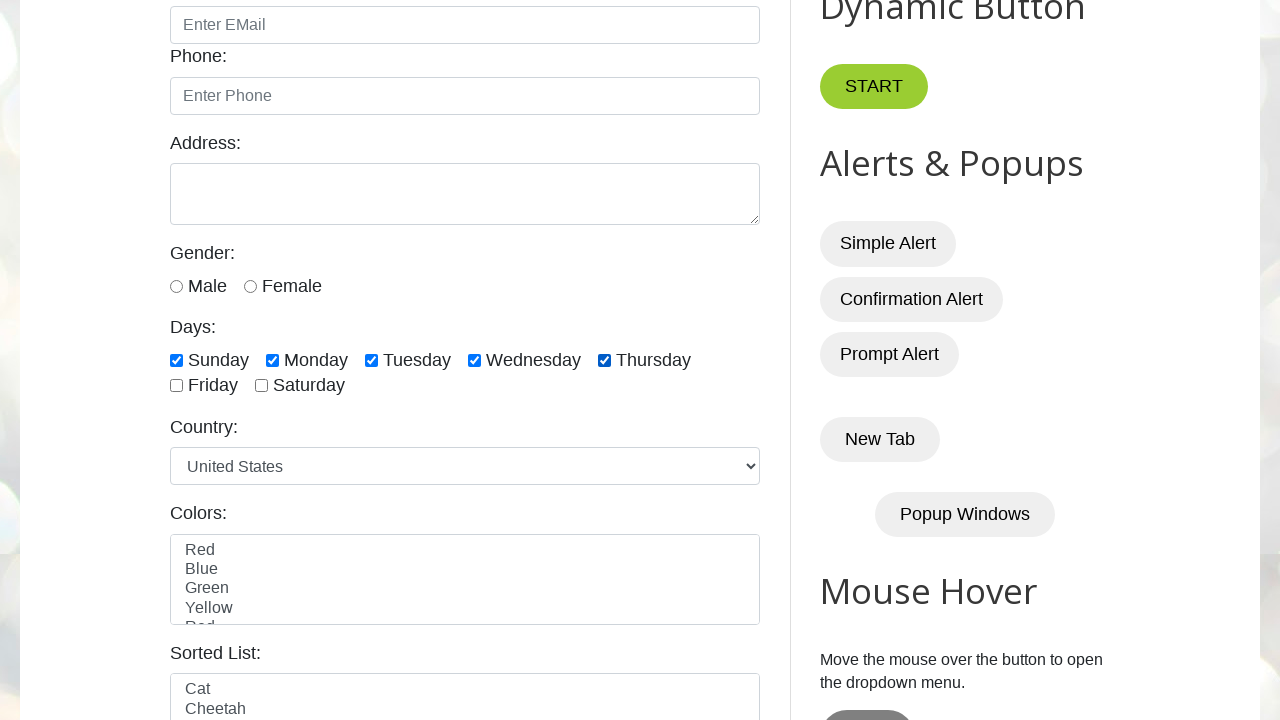

Clicked a checkbox to select it at (176, 386) on input.form-check-input[type='checkbox'] >> nth=5
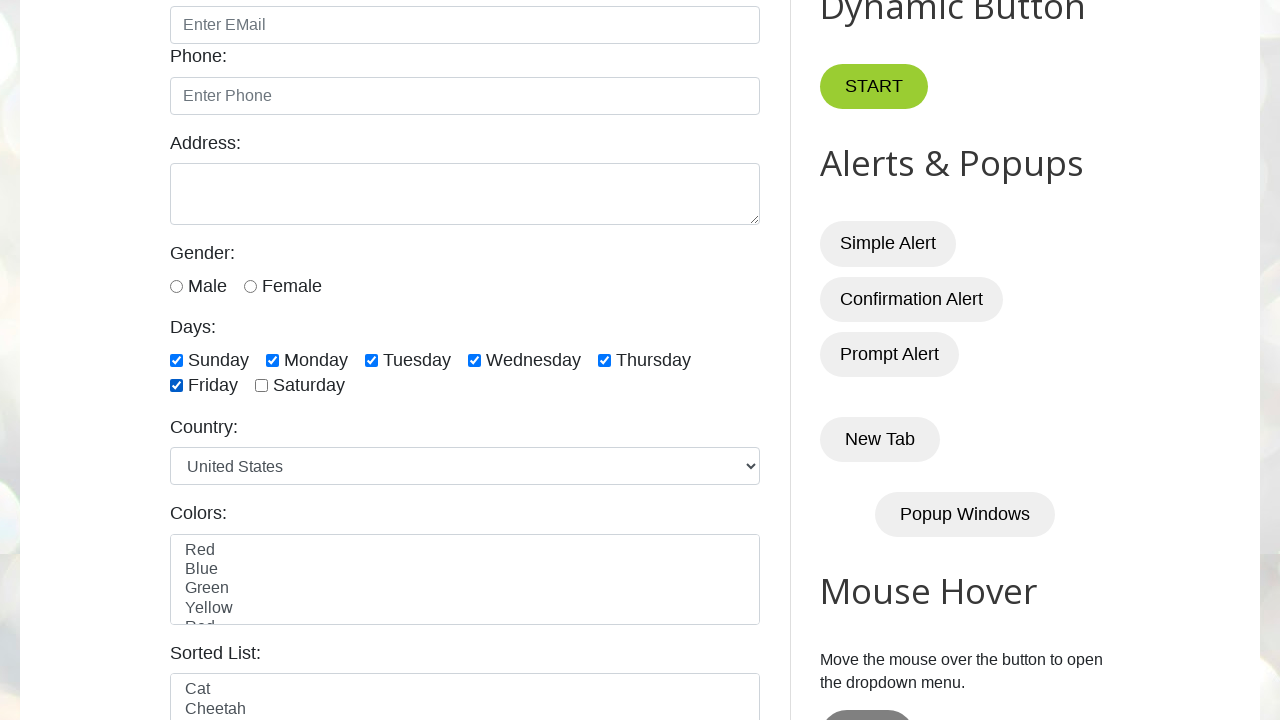

Clicked a checkbox to select it at (262, 386) on input.form-check-input[type='checkbox'] >> nth=6
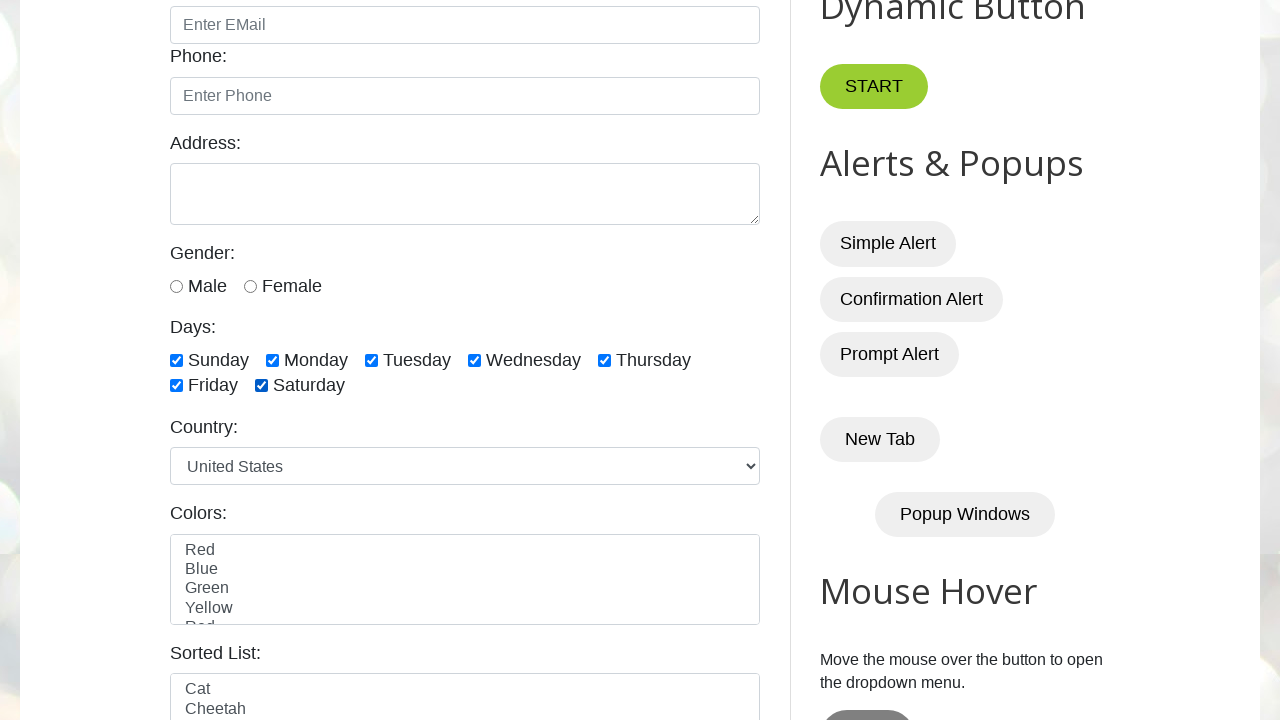

Clicked checkbox at index 4 to toggle it off at (604, 360) on input.form-check-input[type='checkbox'] >> nth=4
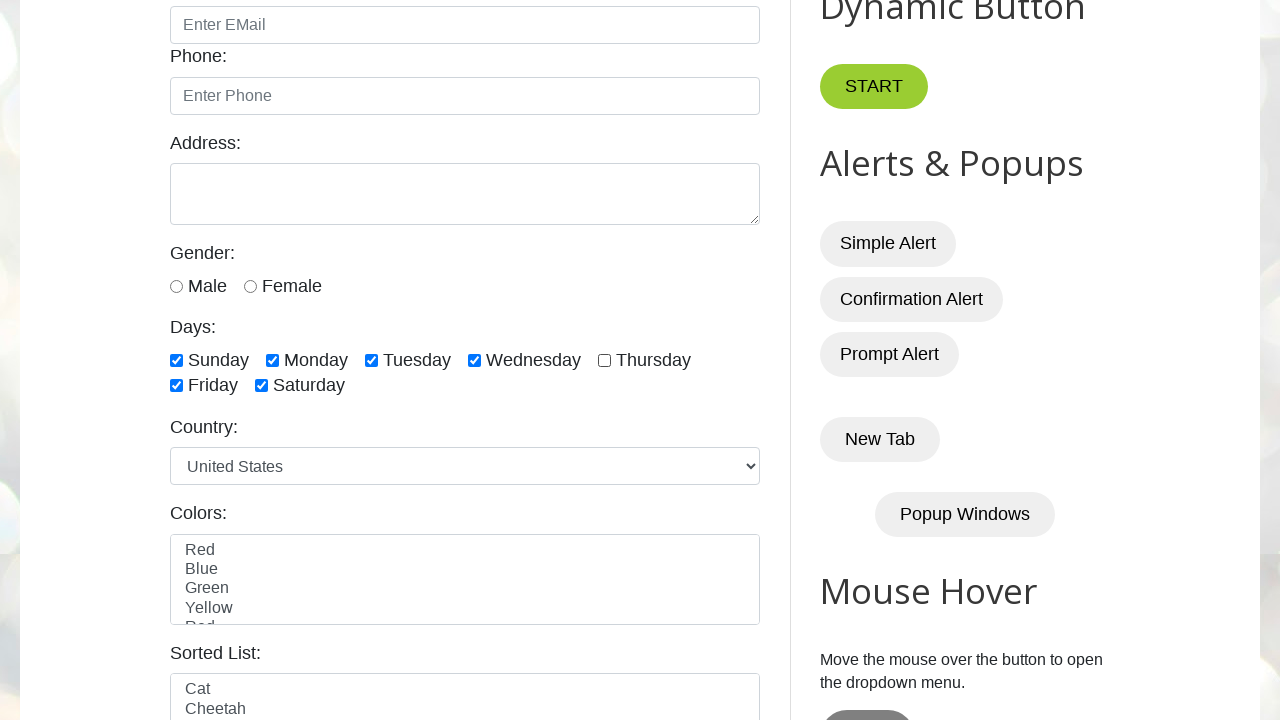

Clicked checkbox at index 5 to toggle it off at (176, 386) on input.form-check-input[type='checkbox'] >> nth=5
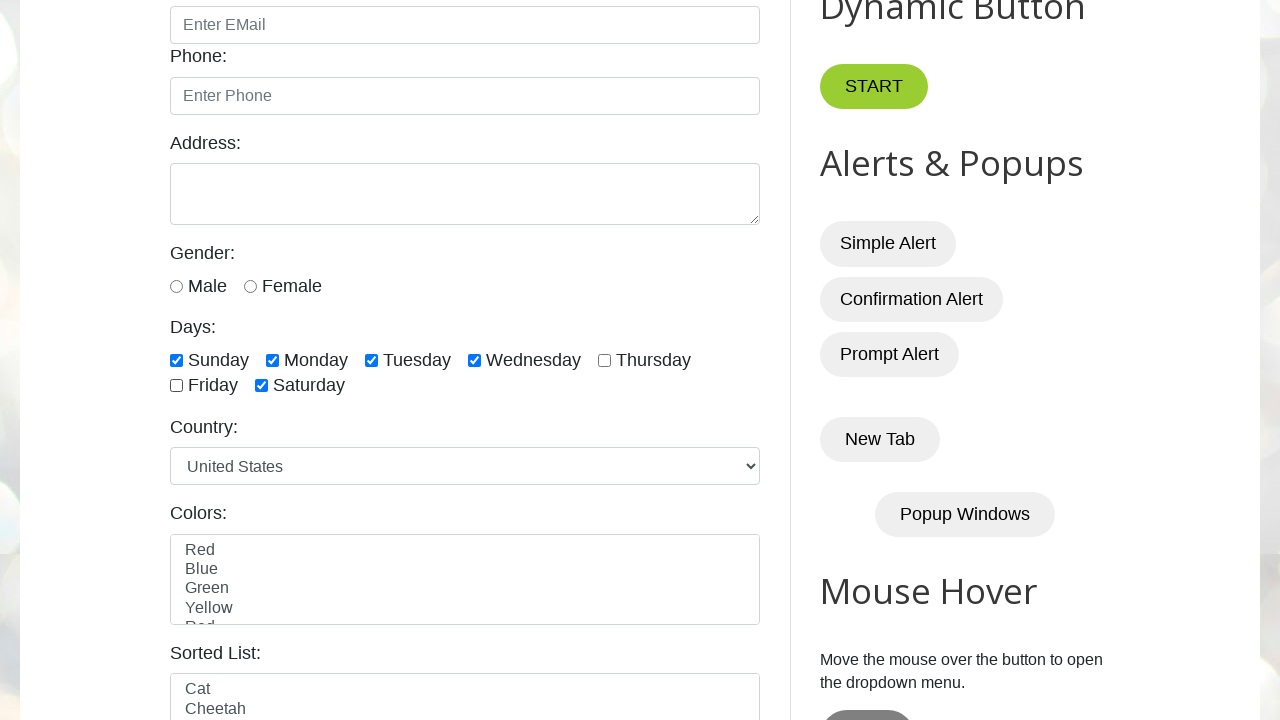

Clicked checkbox at index 6 to toggle it off at (262, 386) on input.form-check-input[type='checkbox'] >> nth=6
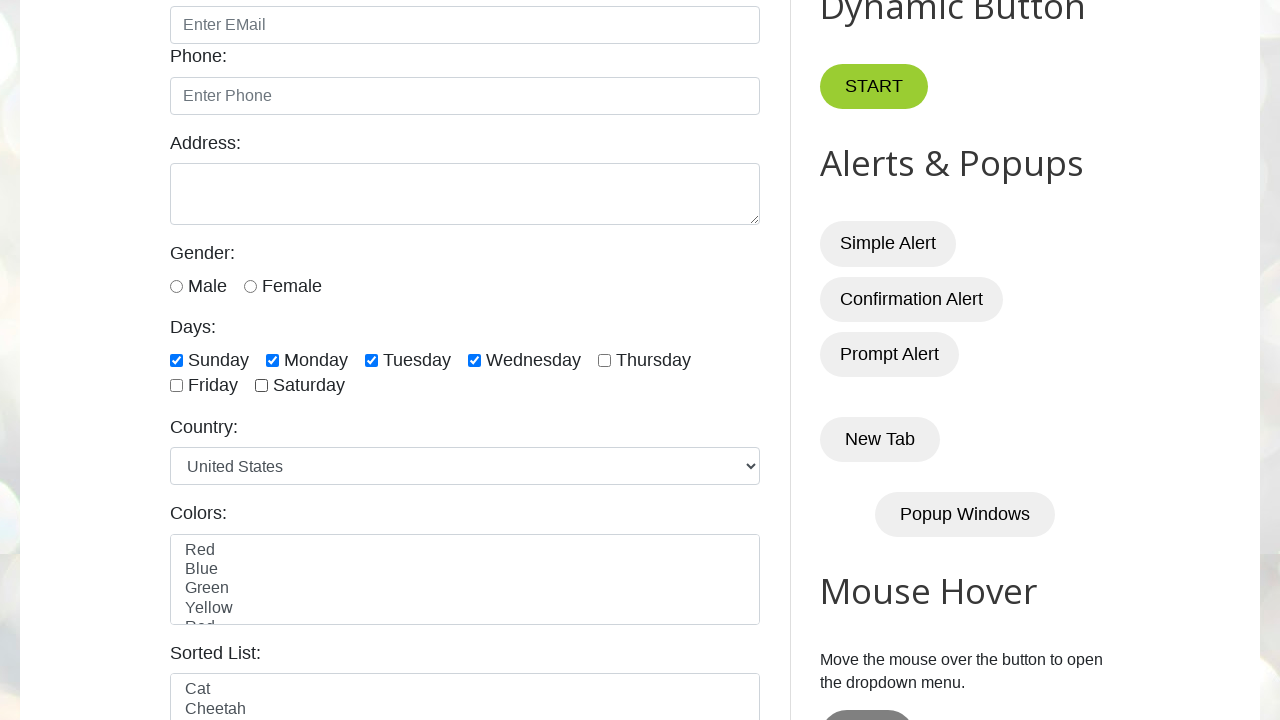

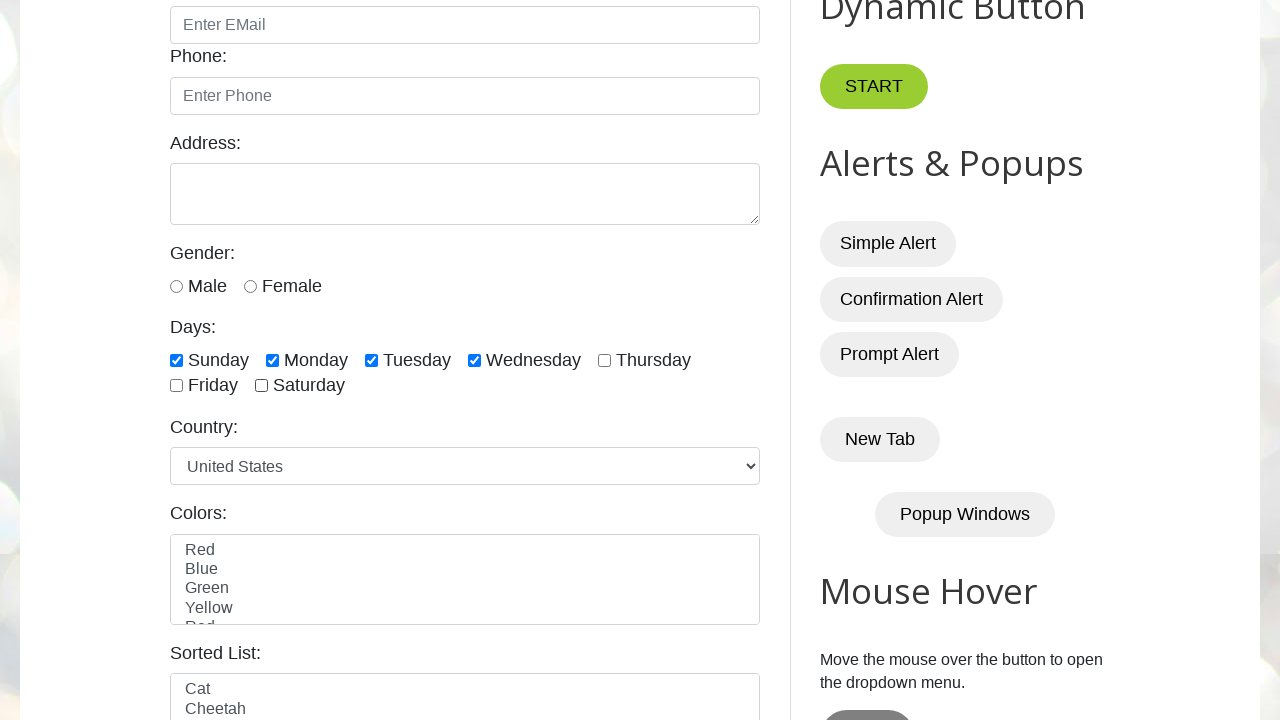